Navigates to a Tokopedia product page and verifies that the price element is displayed

Starting URL: https://www.tokopedia.com/fumakillaindonesiastore/fumakilla-vape-plus-obat-nyamuk-orange-500ml-isi-3

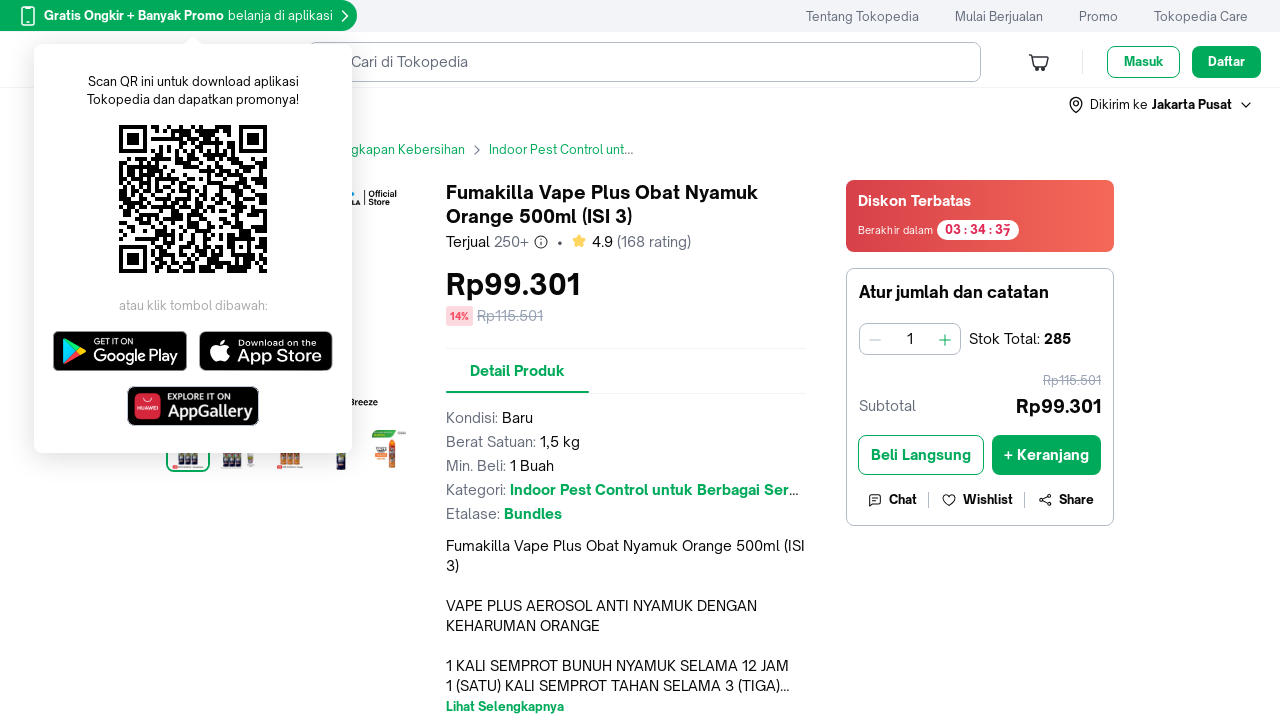

Navigated to Tokopedia product page
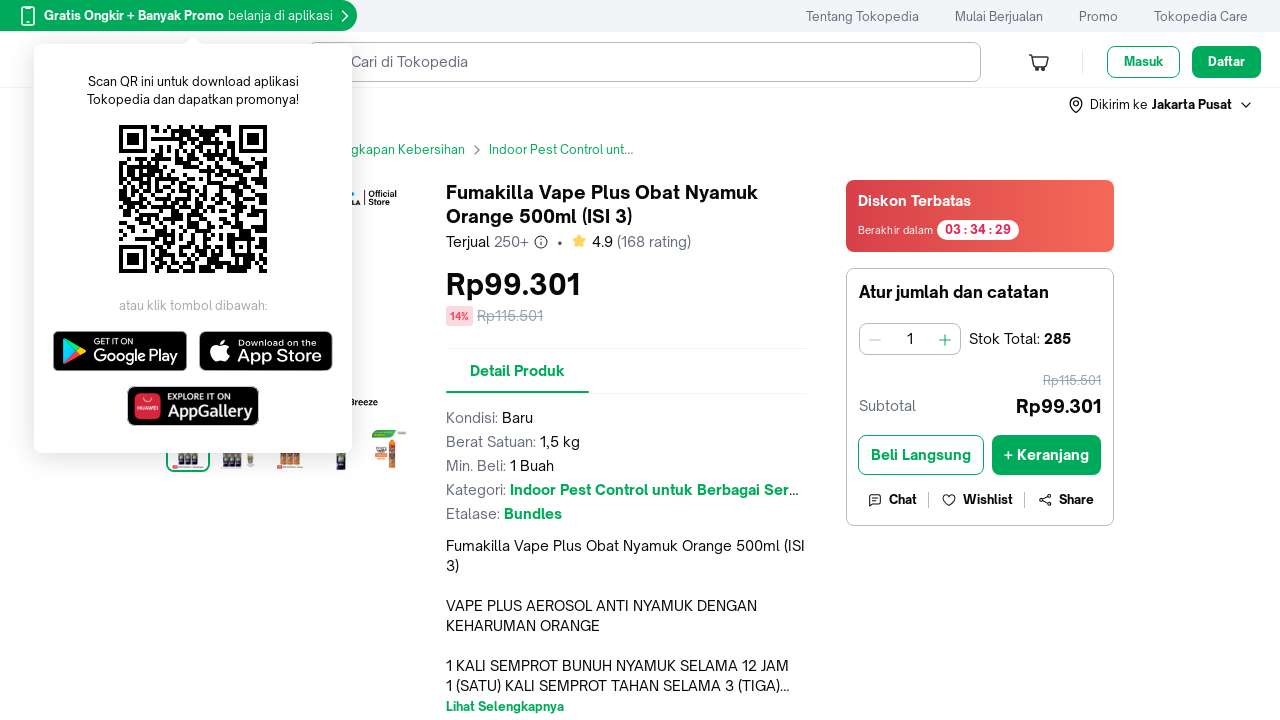

Price element is now visible on the product page
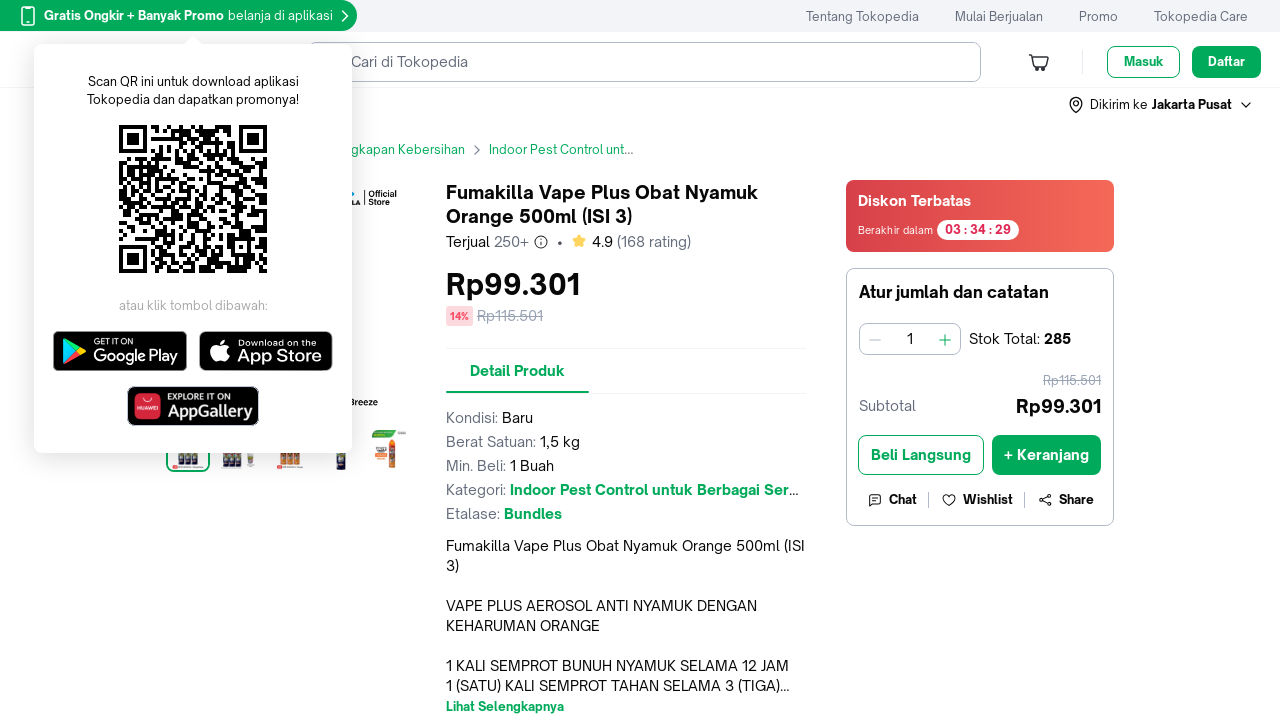

Verified that price element is displayed
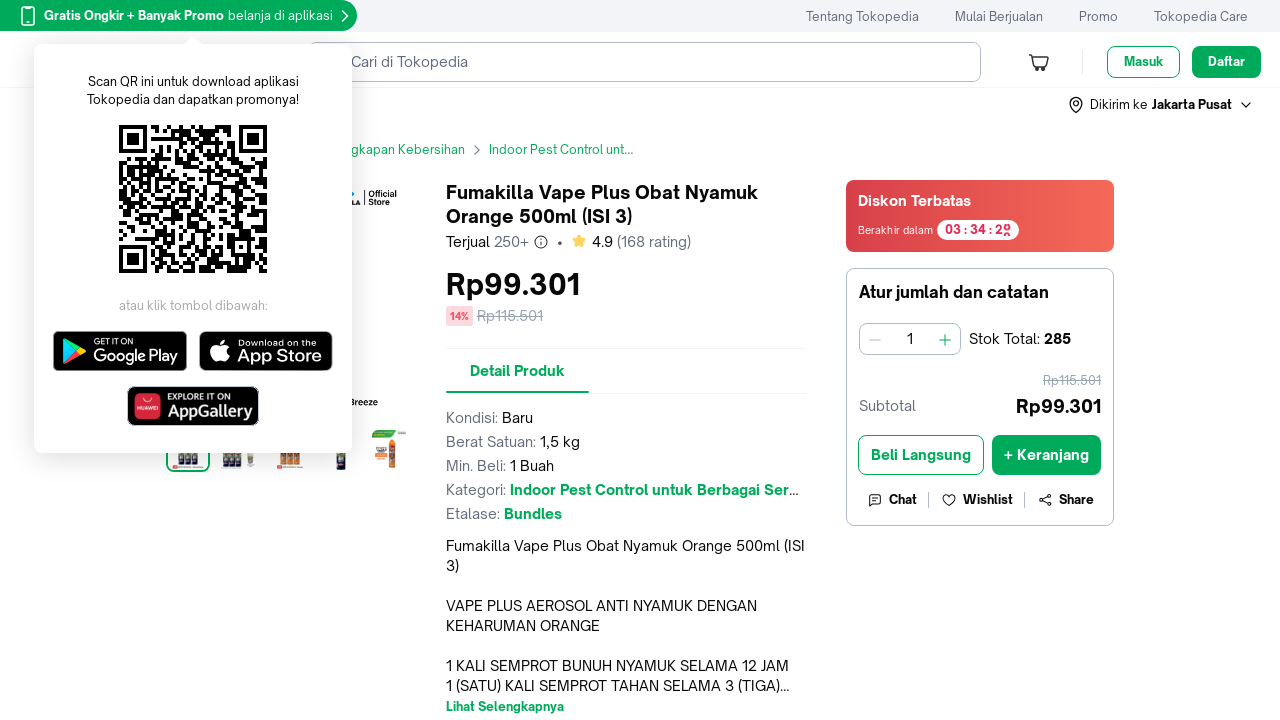

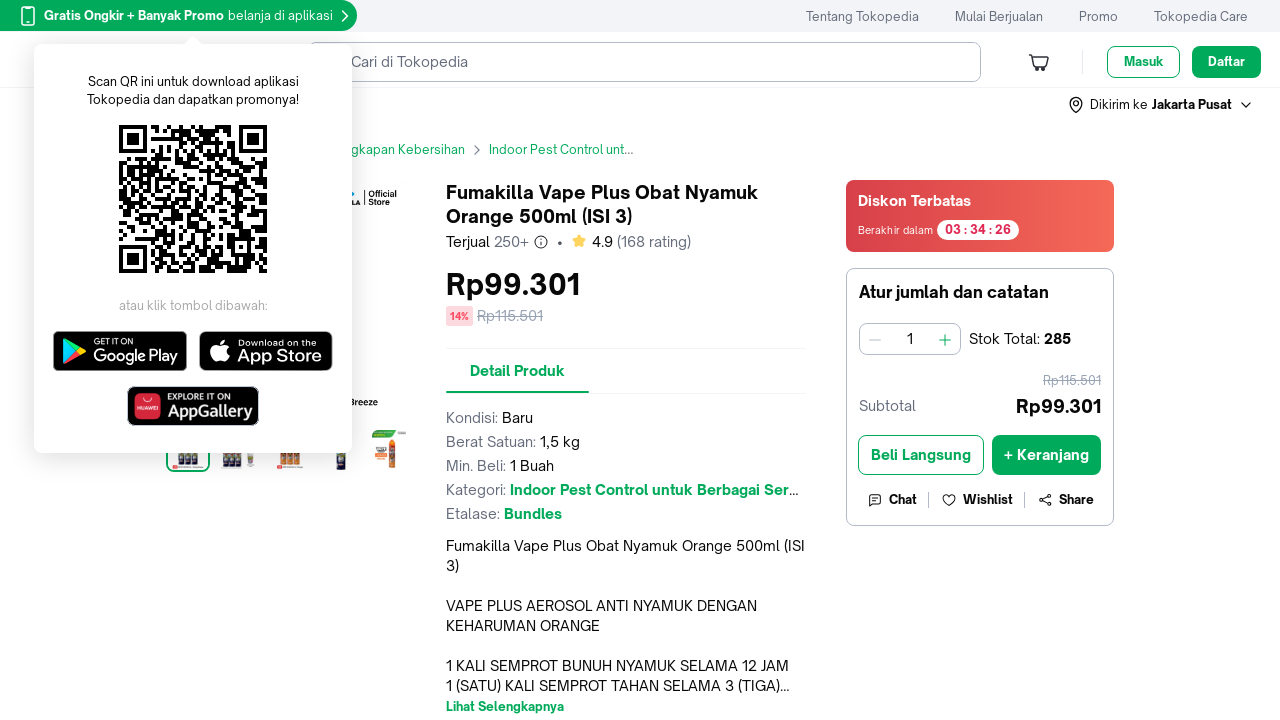